Tests checkbox selection by checking if a checkbox is selected and clicking it if it's not already selected

Starting URL: https://grotechminds.com/is-selected/

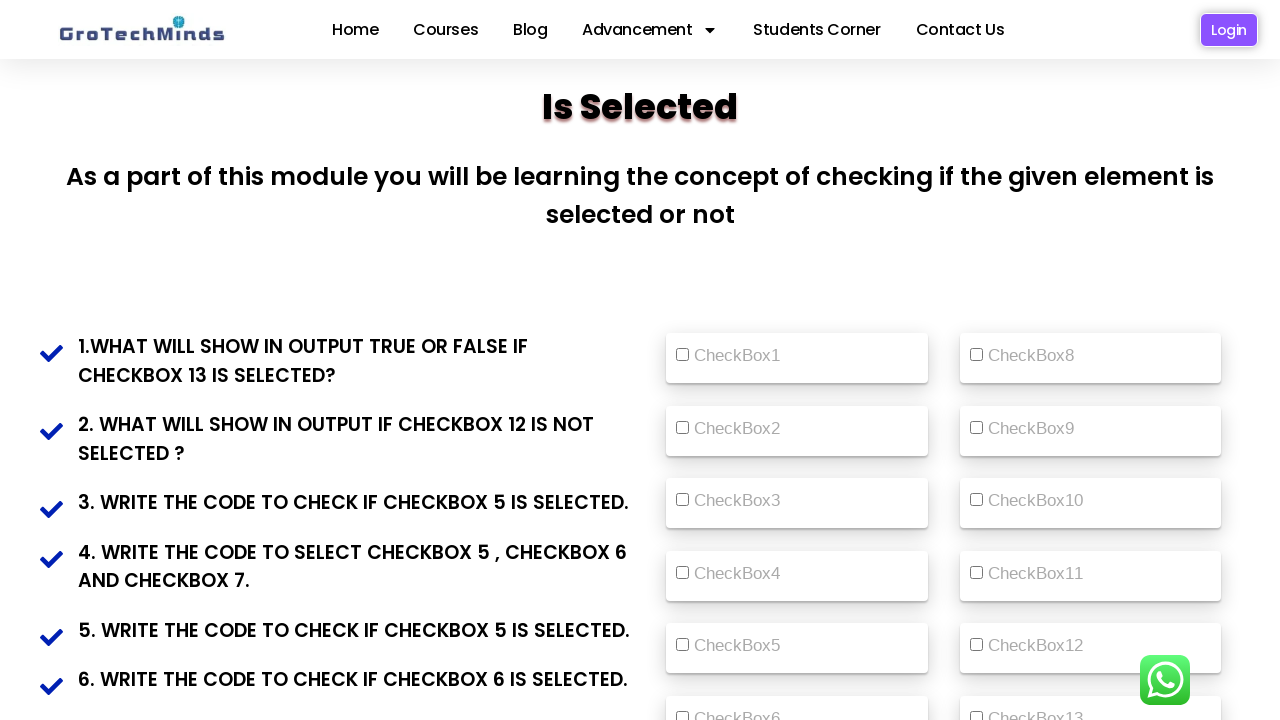

Located checkbox element with id 'vehicle2'
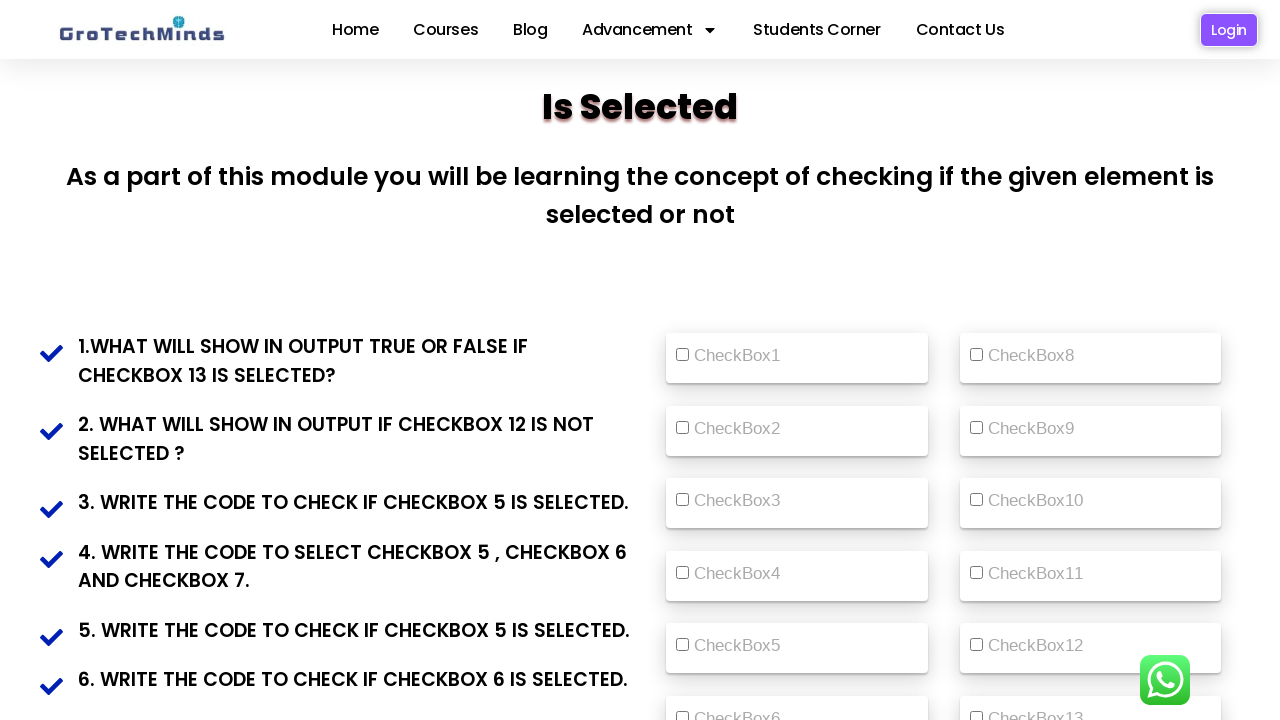

Verified checkbox is not selected
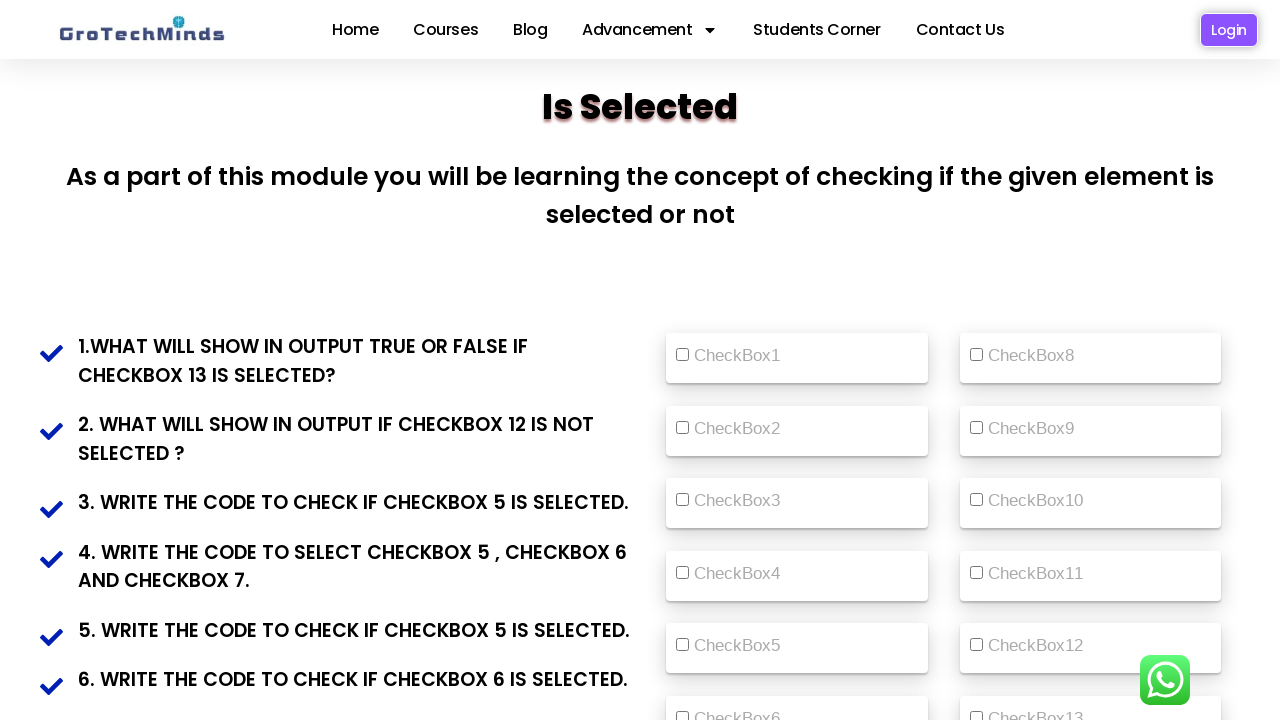

Clicked checkbox to select it at (682, 355) on xpath=(//input[@id='vehicle2'])[1]
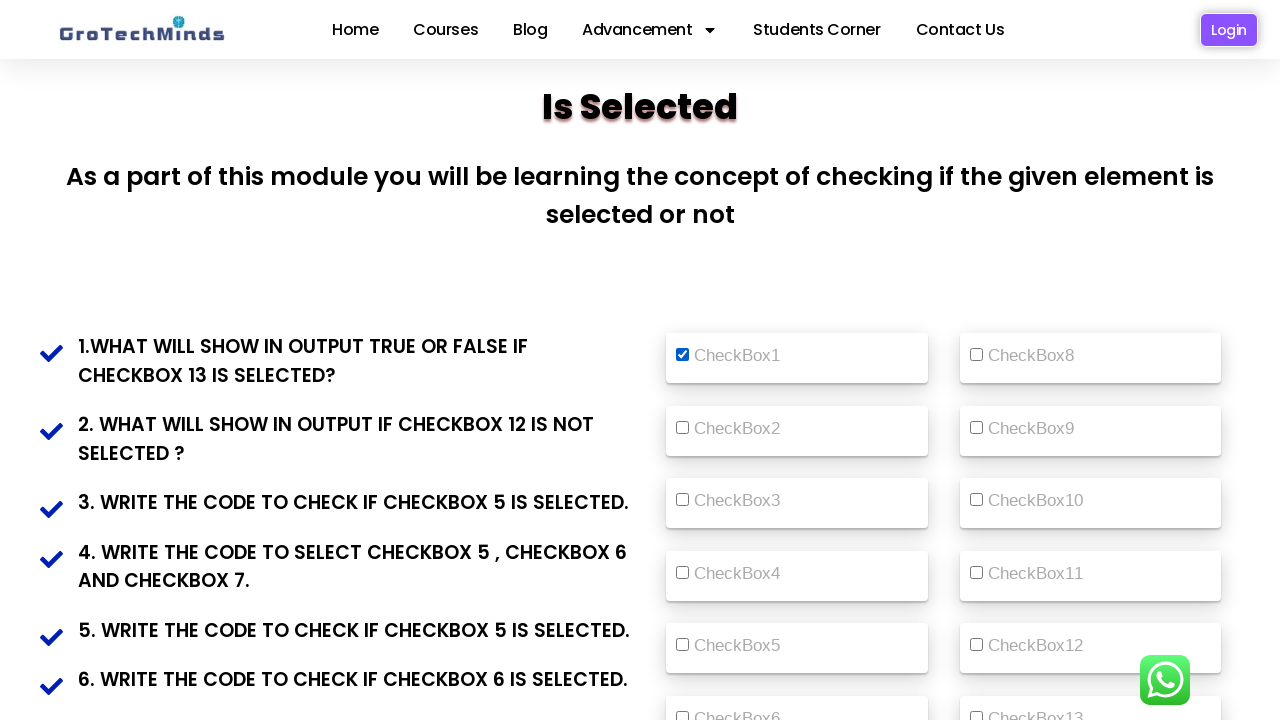

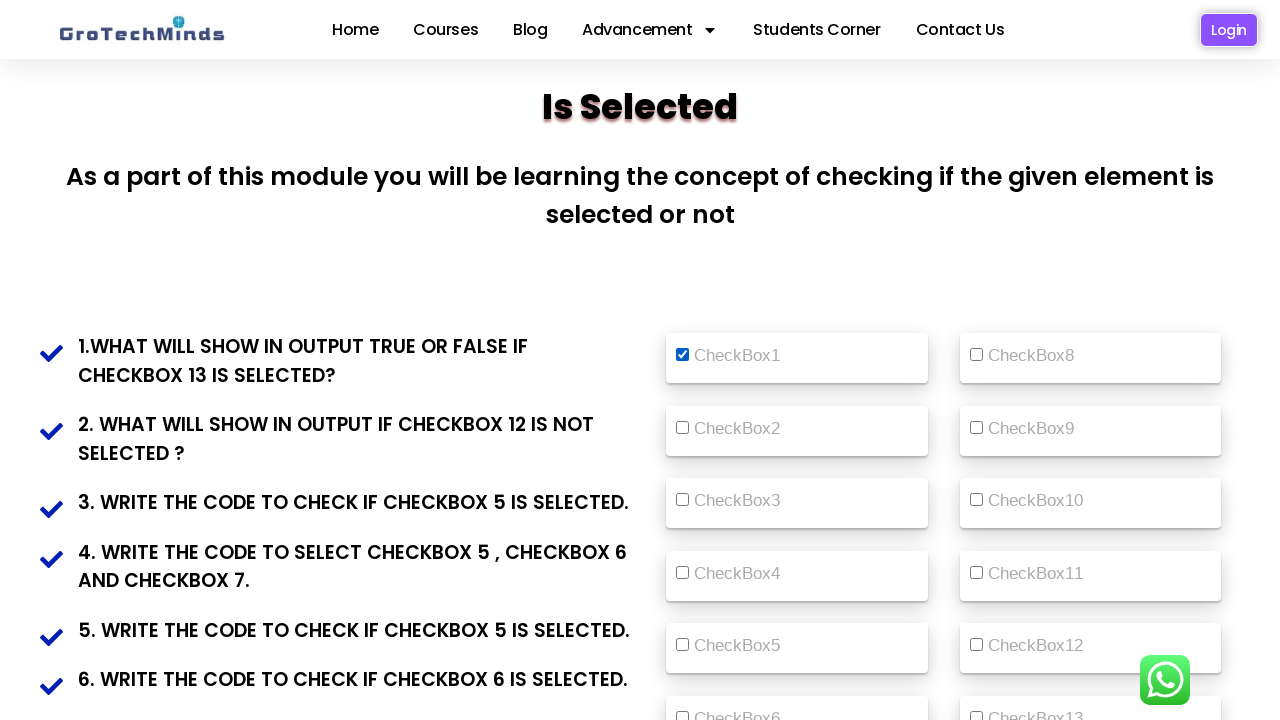